Tests opening a new tab, clicking a button in the new tab, then switching back to the original tab

Starting URL: https://rahulshettyacademy.com/AutomationPractice/

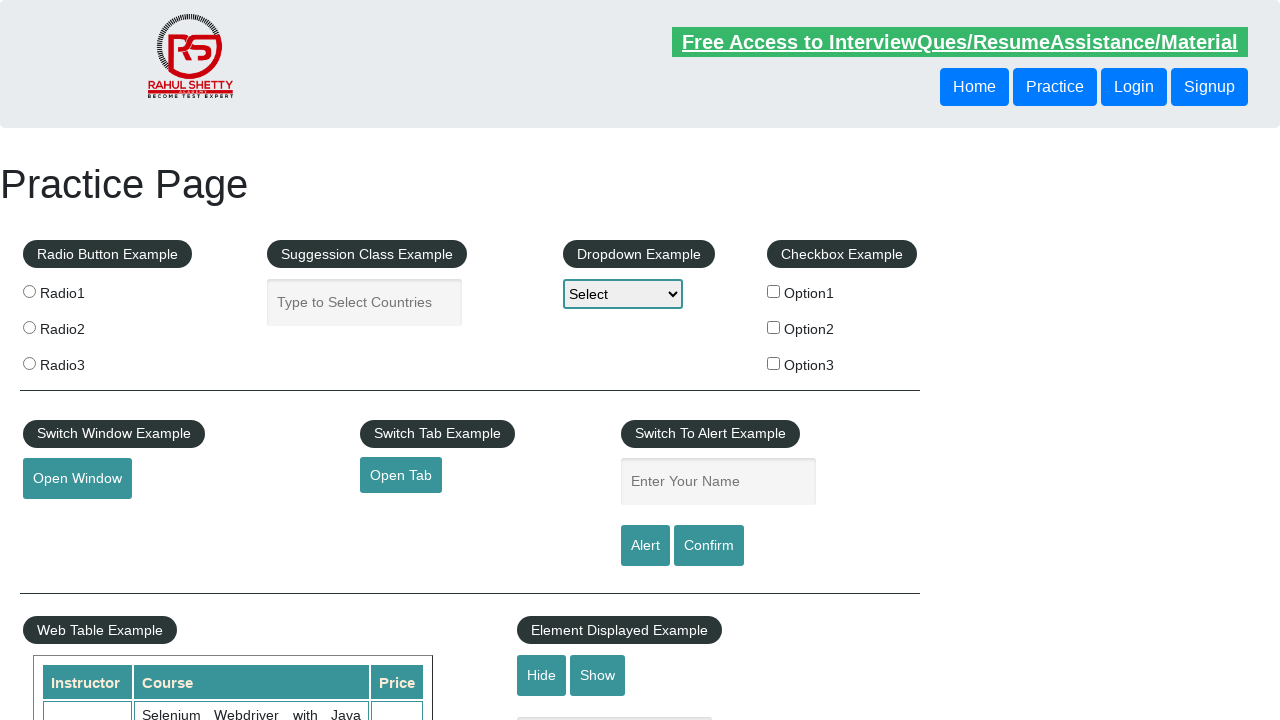

Clicked button to open new tab at (401, 475) on a.btn-style.class1.class2
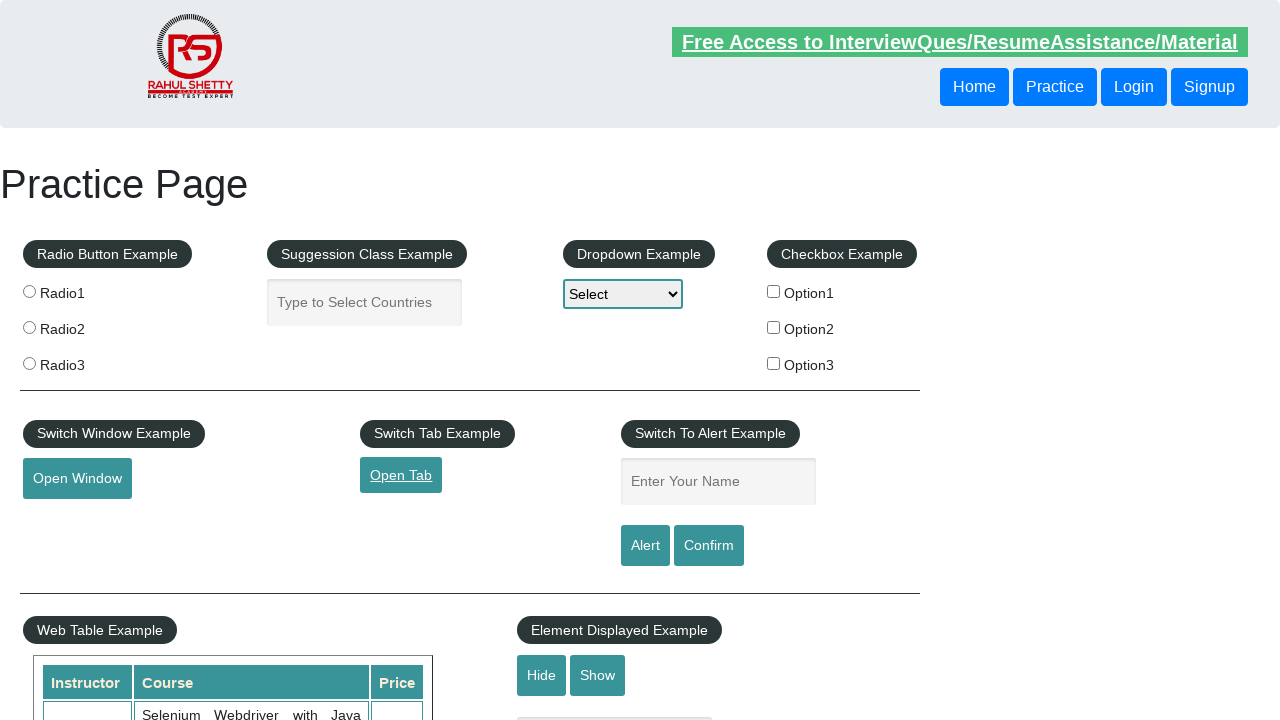

New tab opened and captured
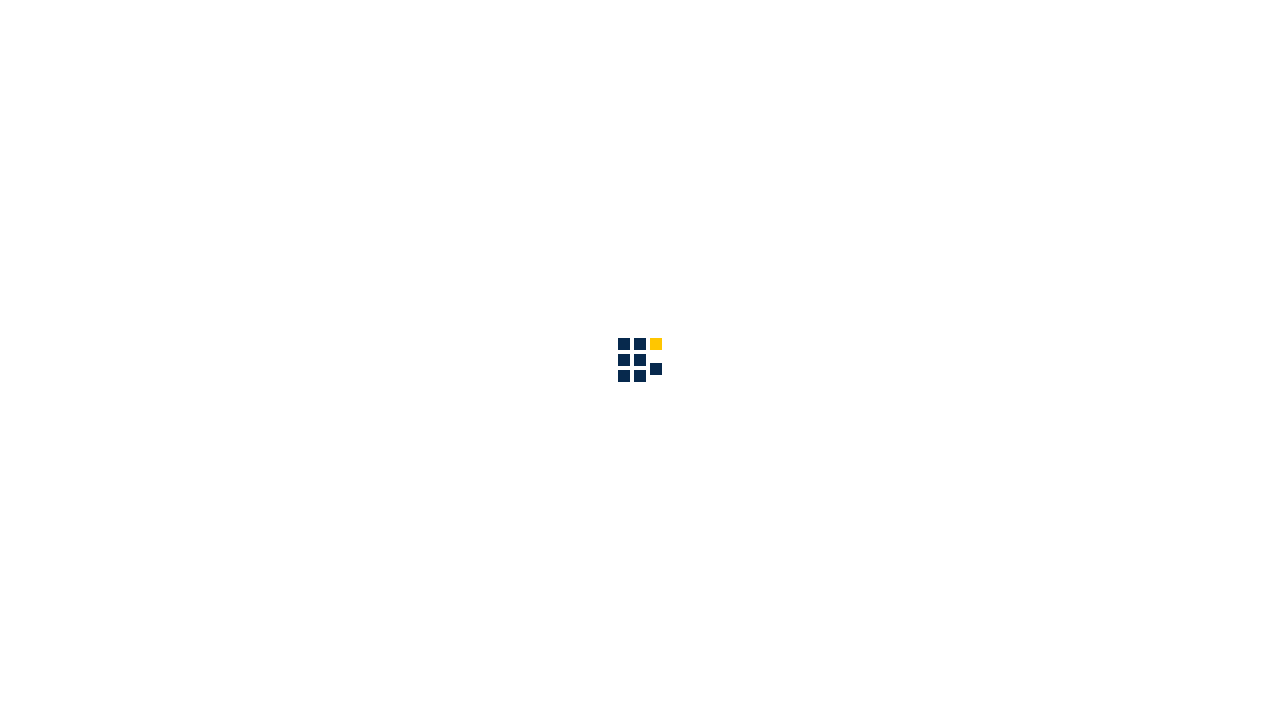

New tab page loaded completely
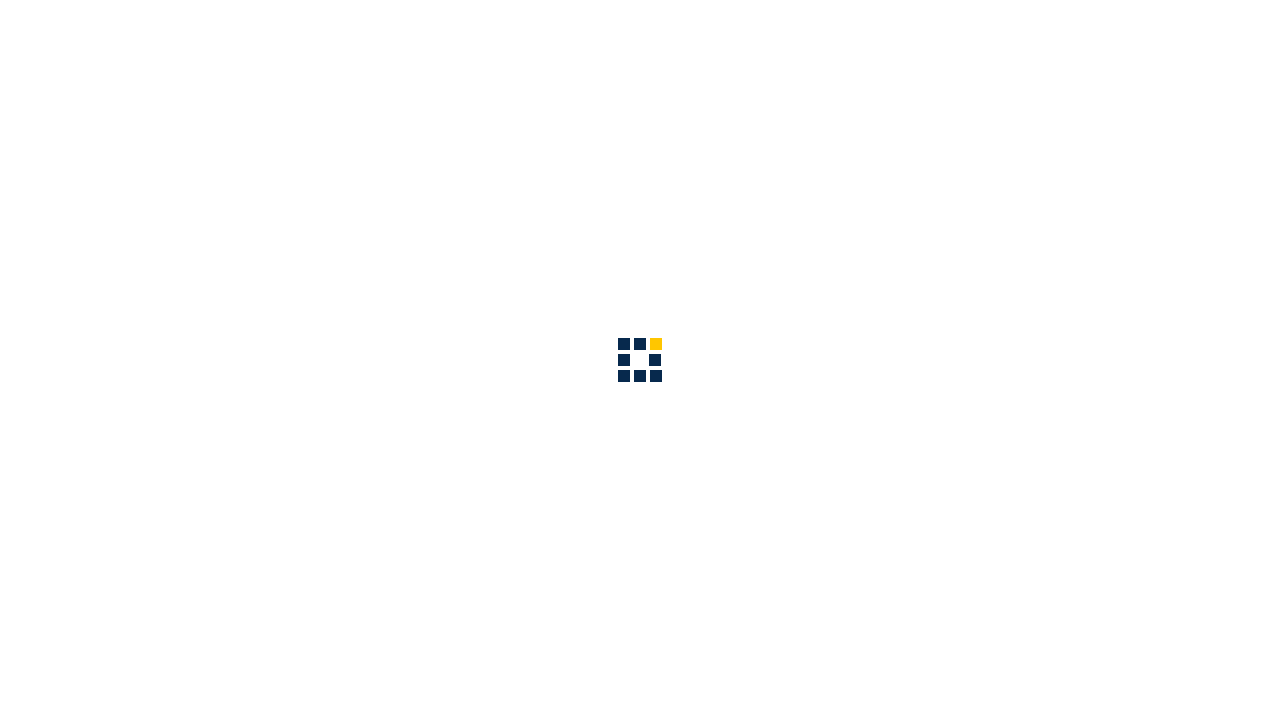

Clicked main button in new tab at (1092, 26) on a.main-btn
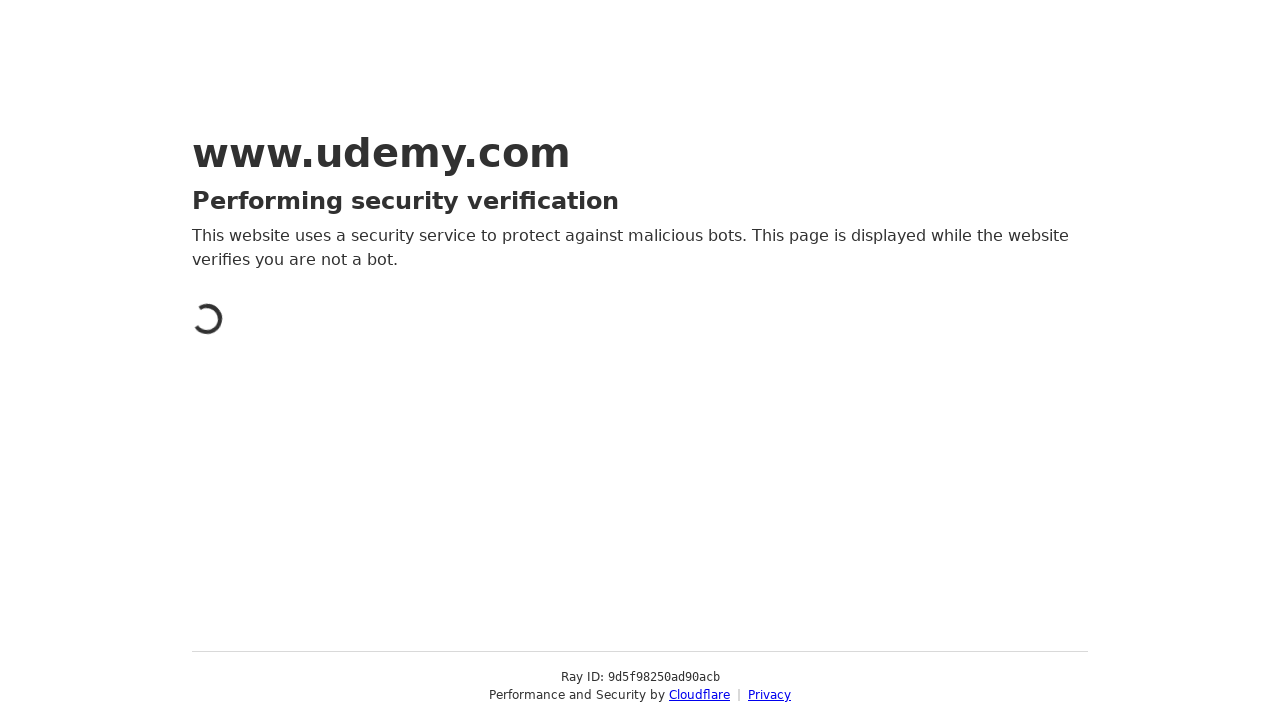

Switched back to original tab
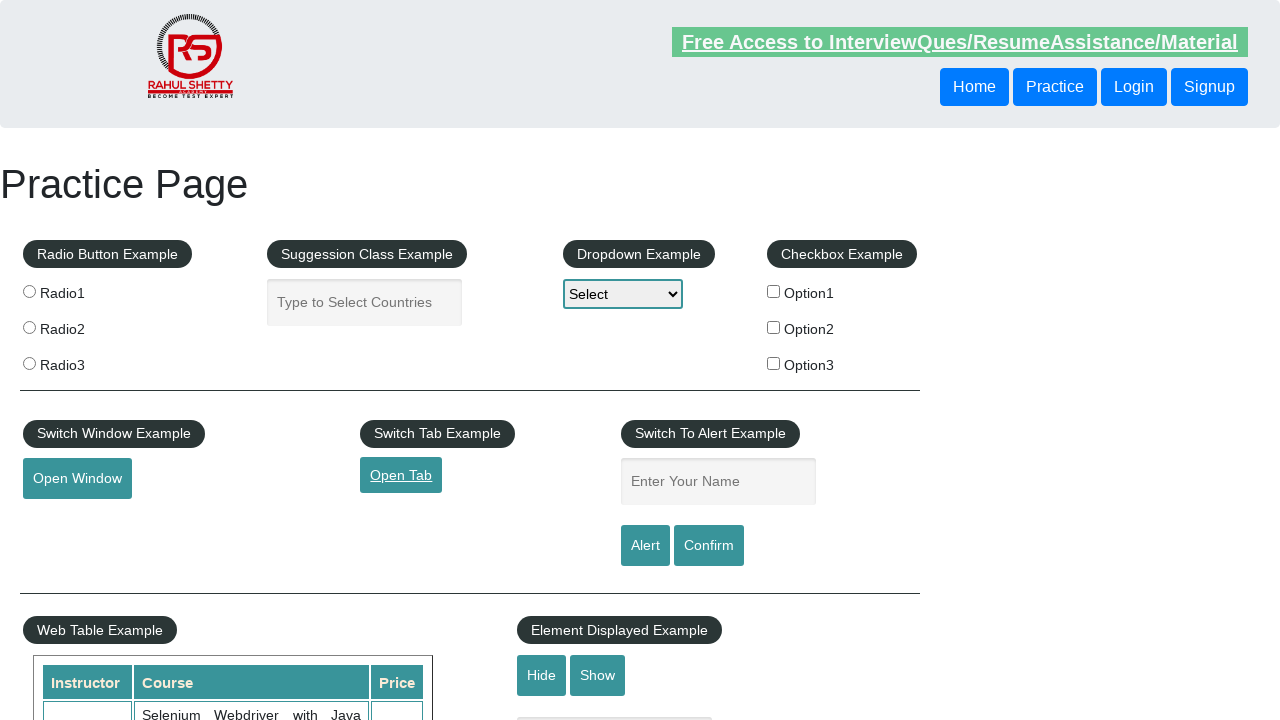

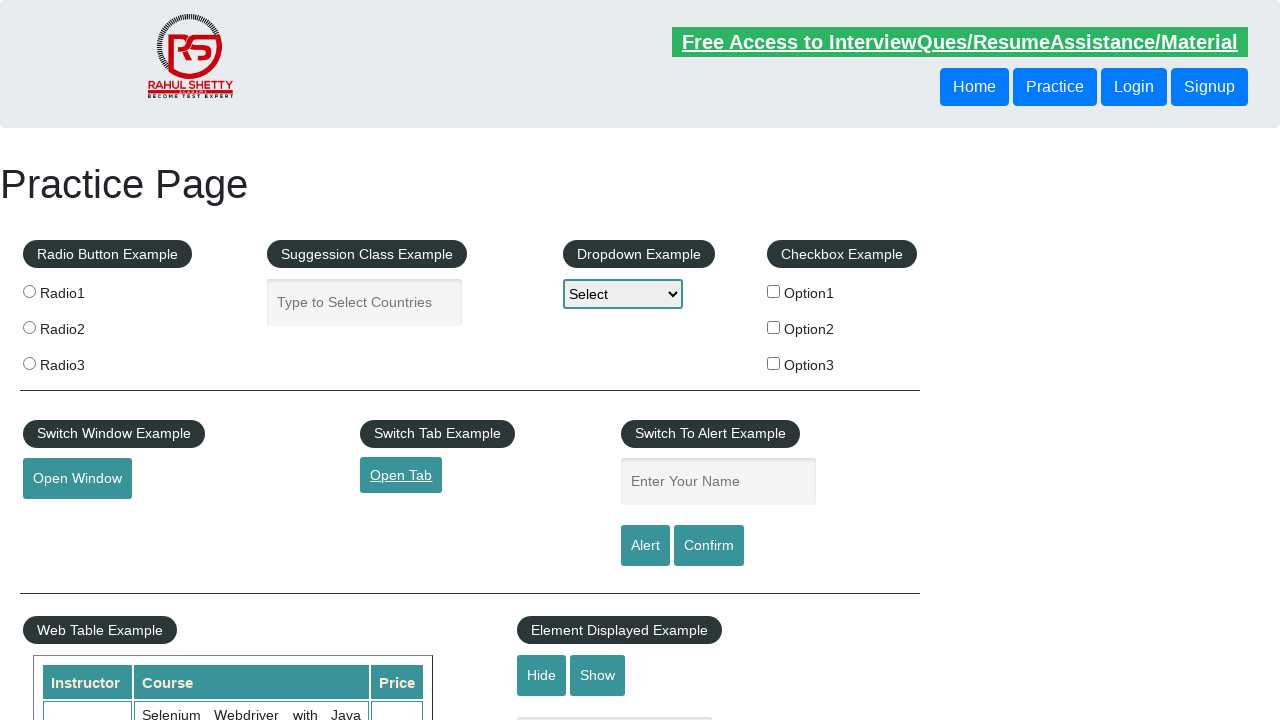